Tests add/remove elements functionality by clicking the Add Element button, verifying the Delete button appears, clicking Delete, and verifying the page heading is still visible

Starting URL: https://the-internet.herokuapp.com/add_remove_elements/

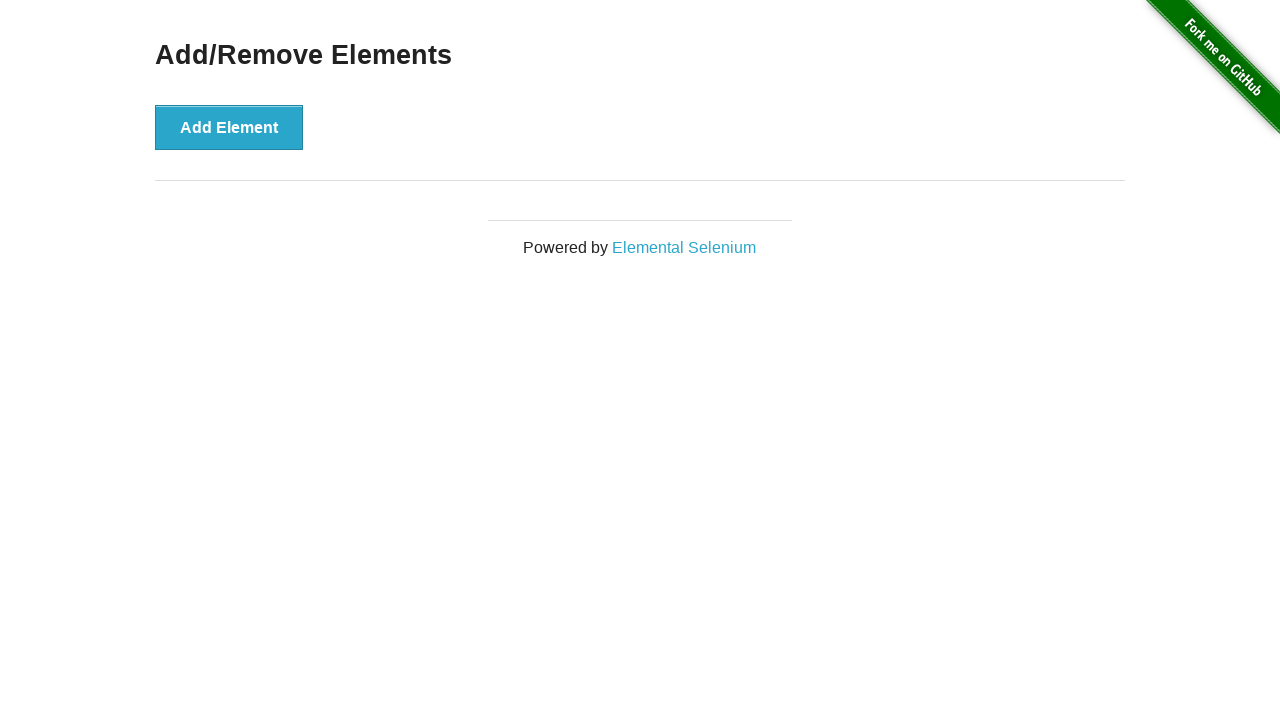

Clicked the 'Add Element' button at (229, 127) on xpath=//*[text()='Add Element']
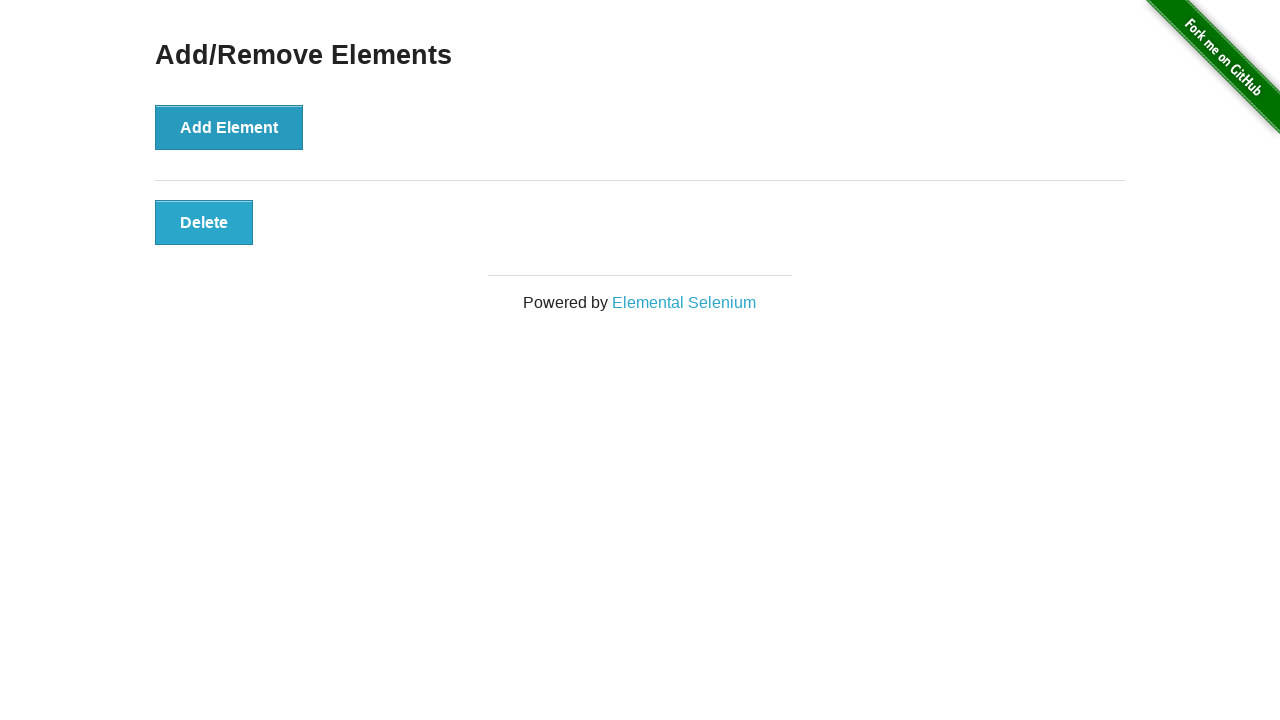

Waited for Delete button to appear
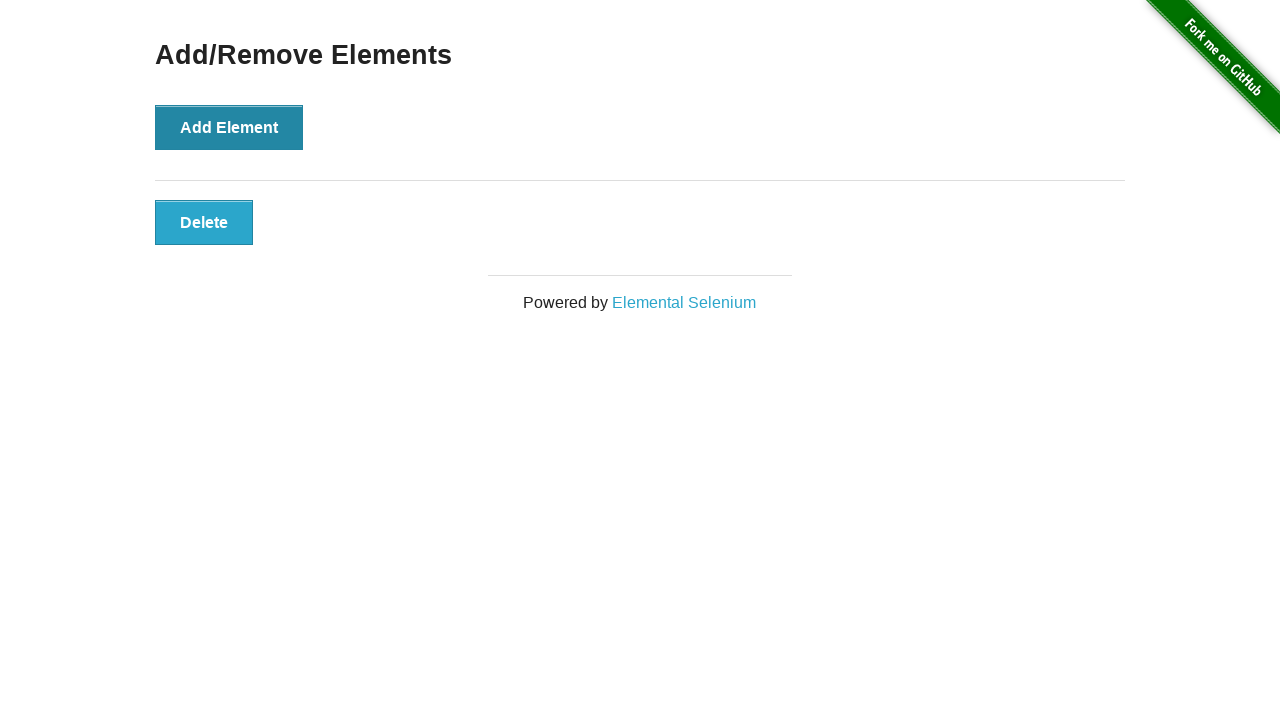

Located the Delete button element
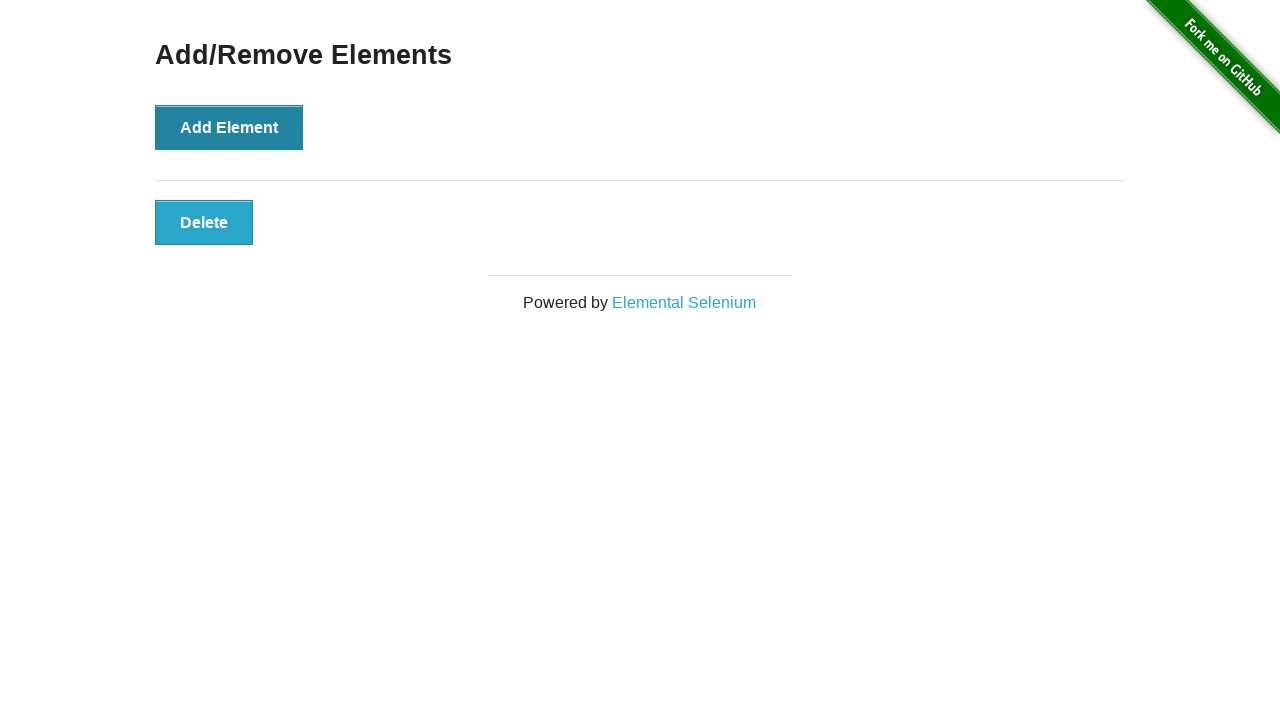

Verified Delete button is visible
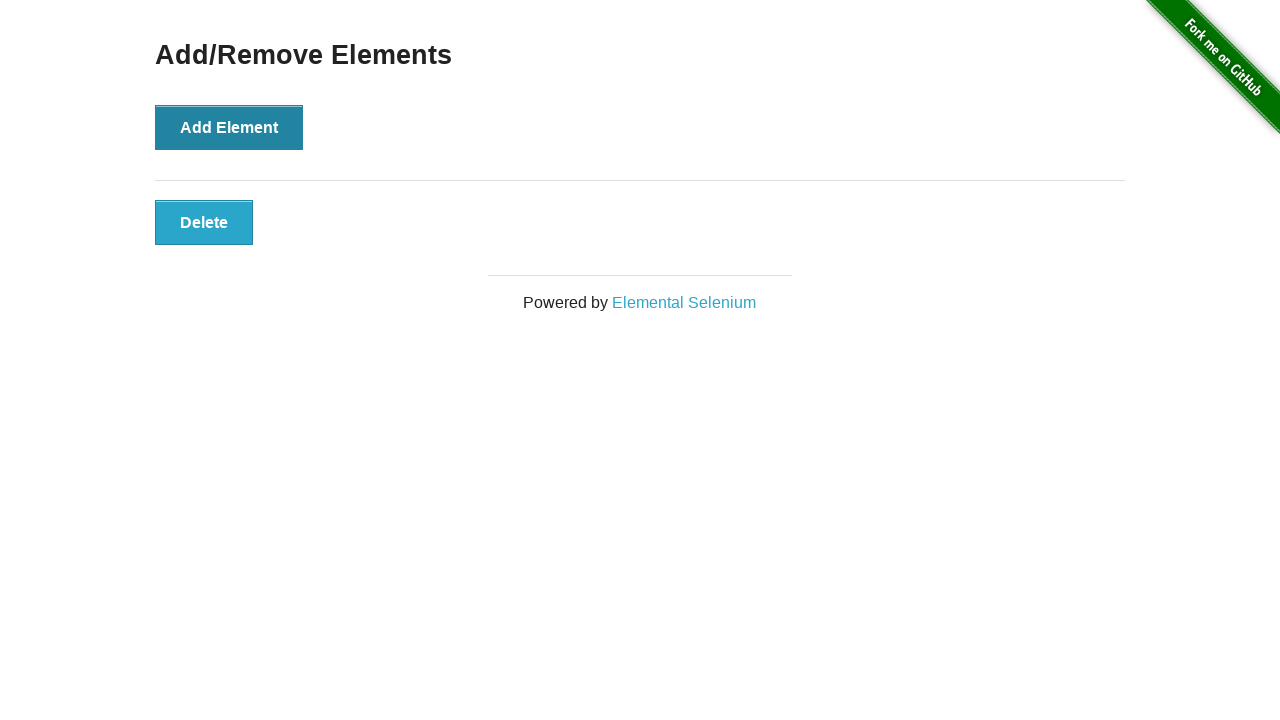

Clicked the Delete button at (204, 222) on xpath=//*[text()='Delete']
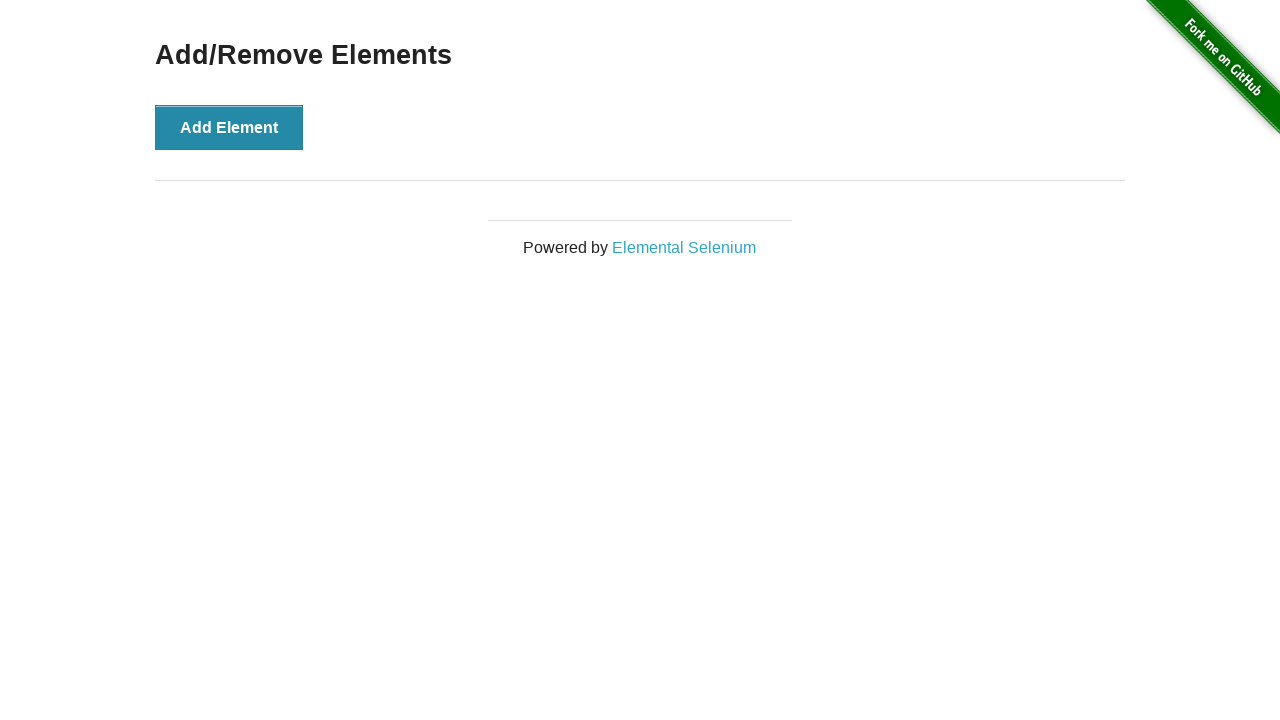

Located the 'Add/Remove Elements' heading
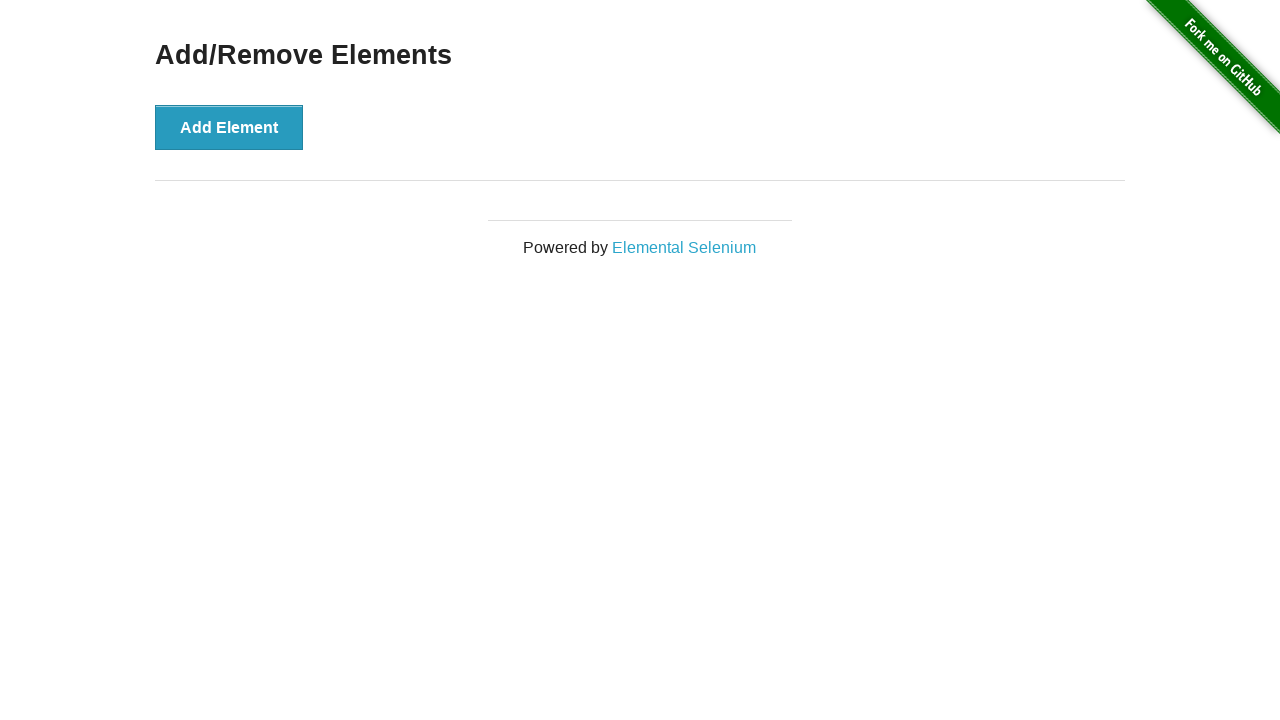

Verified 'Add/Remove Elements' heading is still visible after deletion
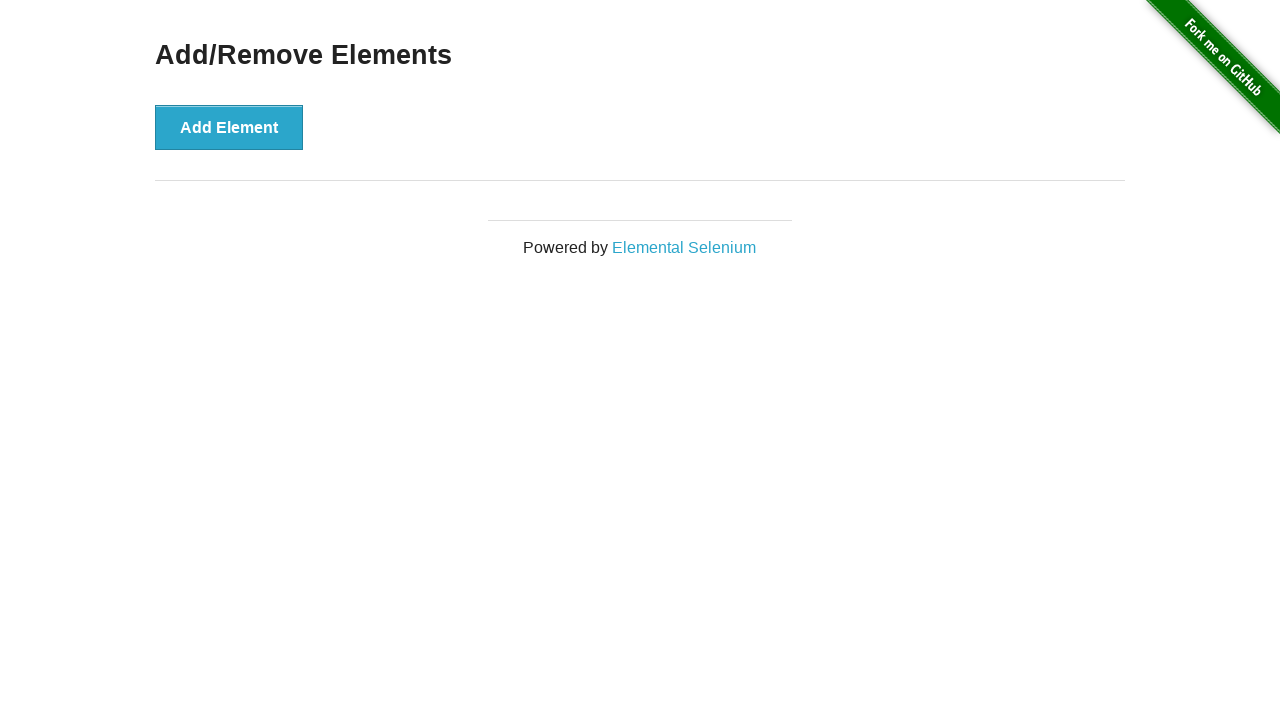

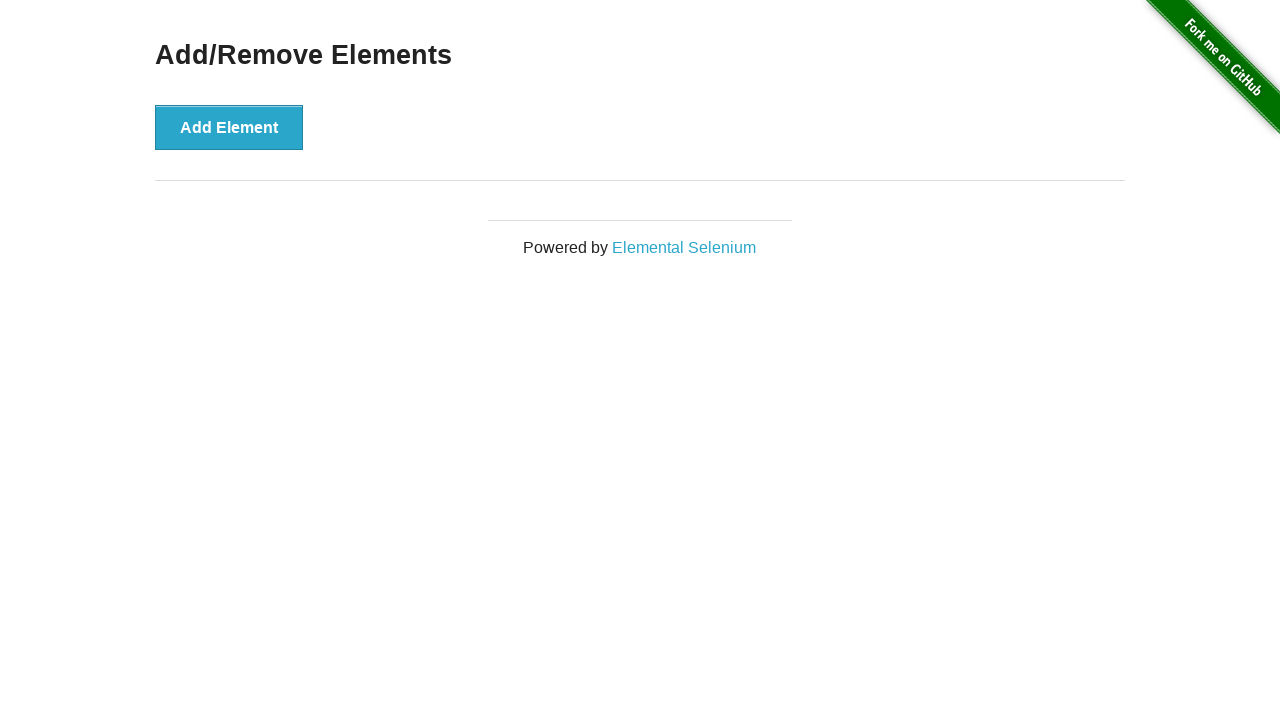